Tests right-click context menu functionality by performing a right-click action on a specific element

Starting URL: http://swisnl.github.io/jQuery-contextMenu/demo.html

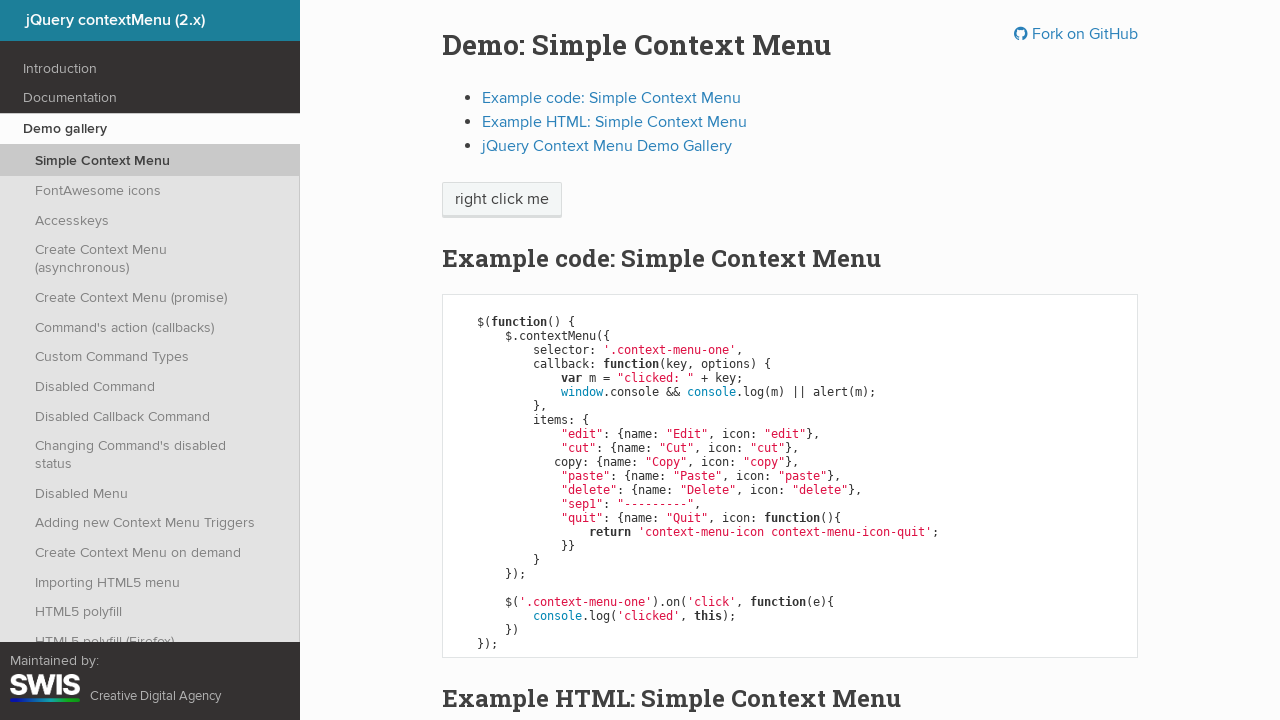

Located the span element for right-click testing
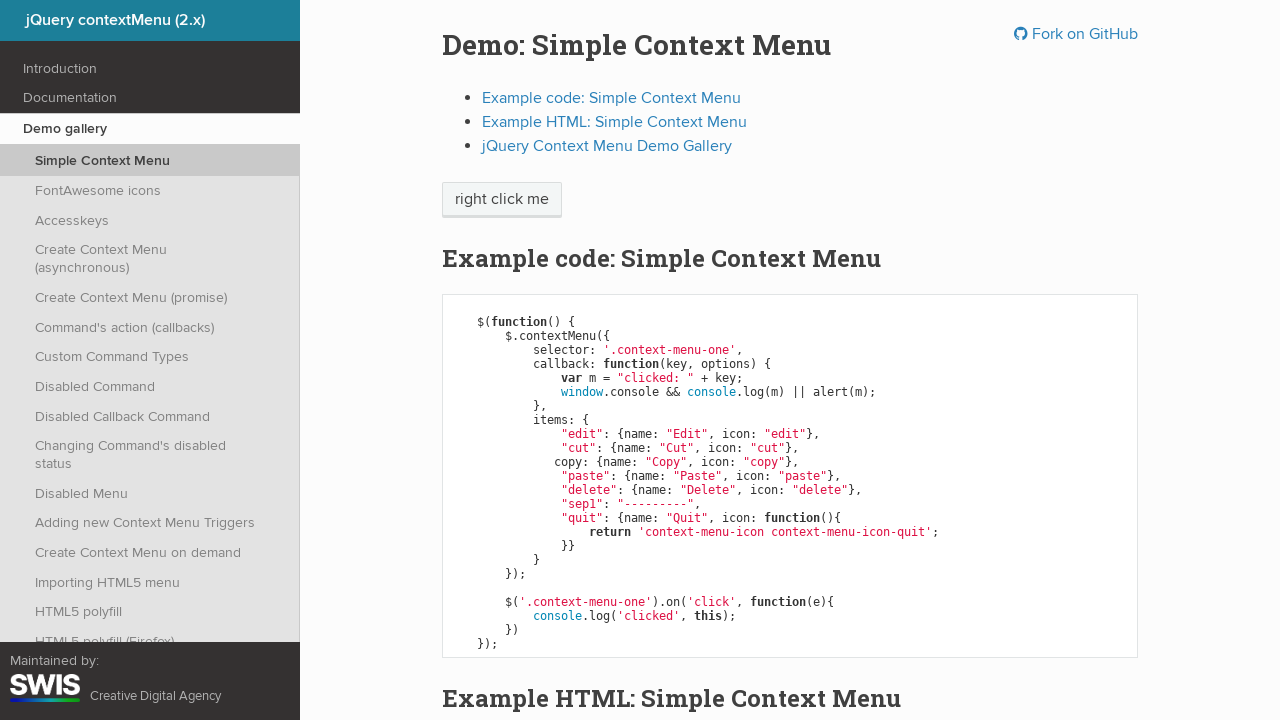

Performed right-click on the span element at (502, 200) on xpath=/html/body/div/section/div/div/div/p/span
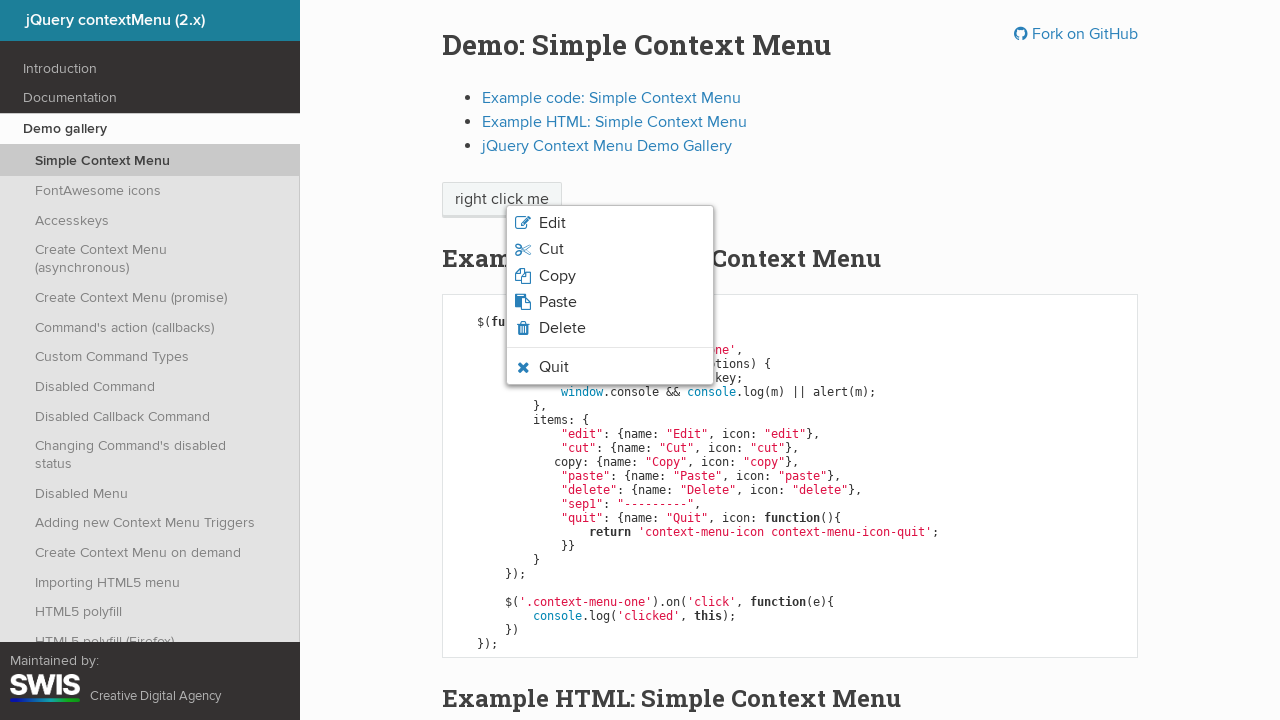

Waited for context menu to appear
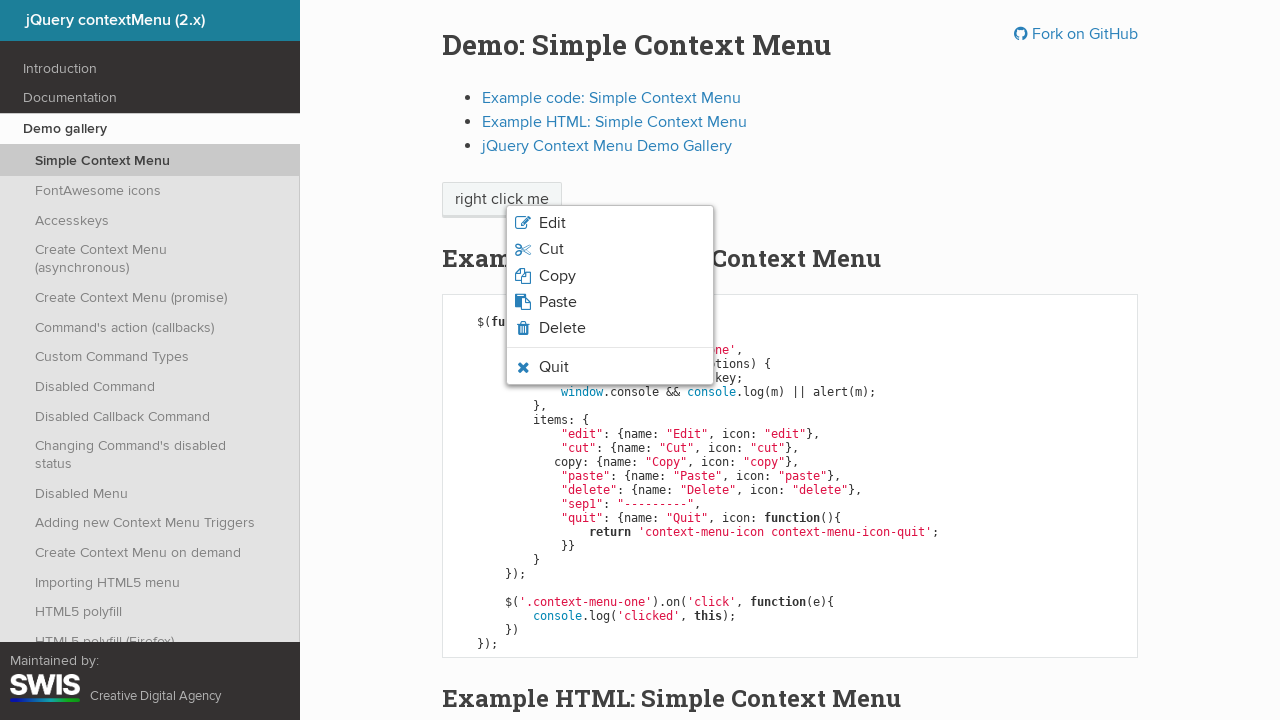

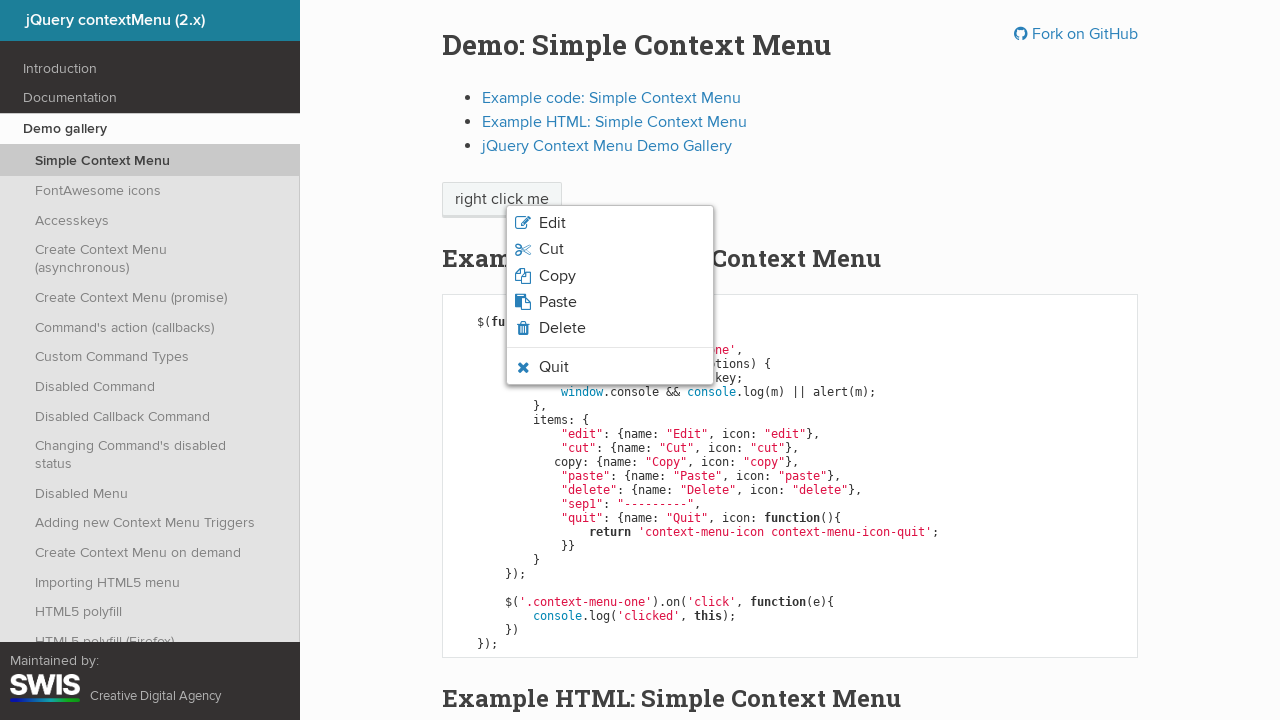